Tests the number input form with a value that triggers an alert dialog

Starting URL: https://kristinek.github.io/site/tasks/enter_a_number

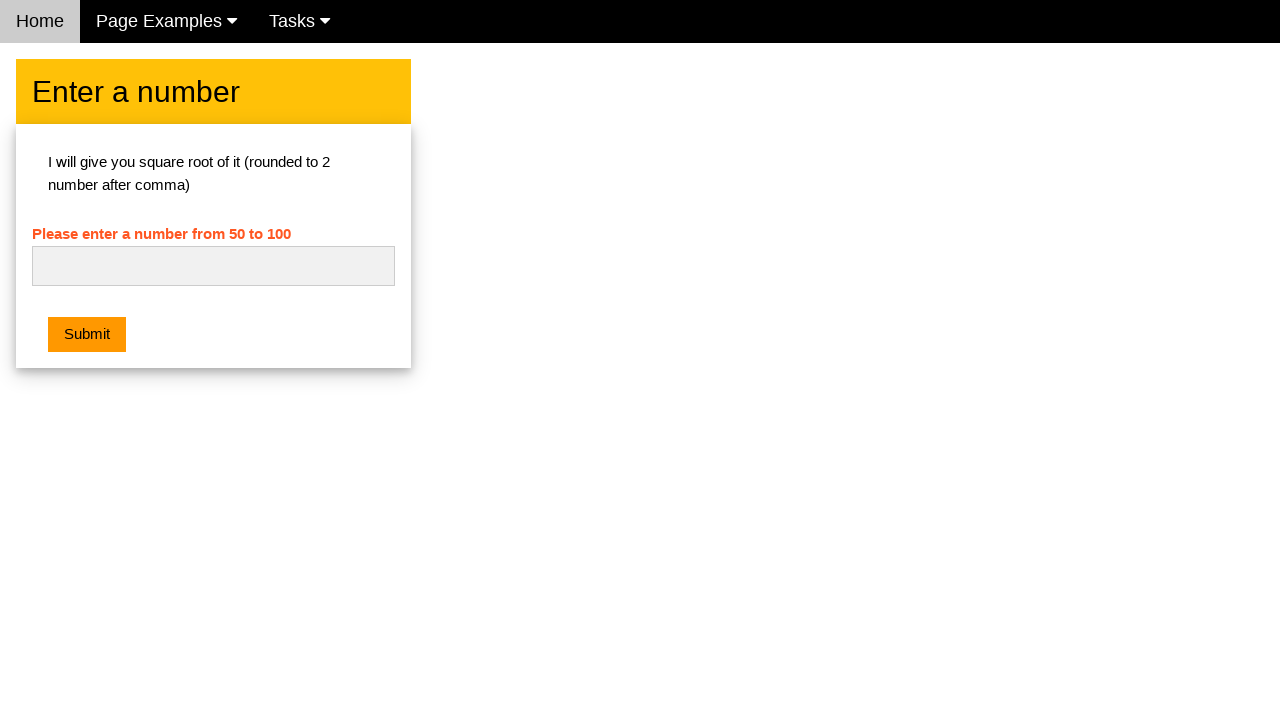

Filled number input field with value '50' on #numb
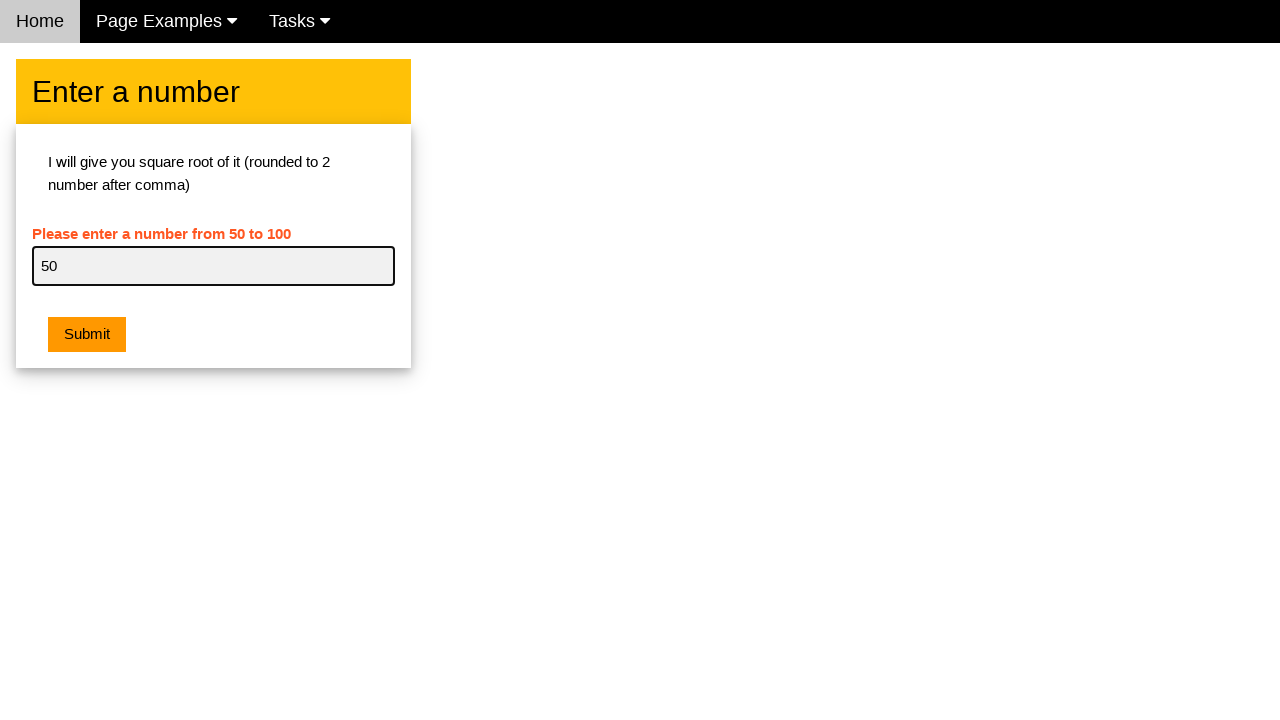

Set up dialog handler to accept alert
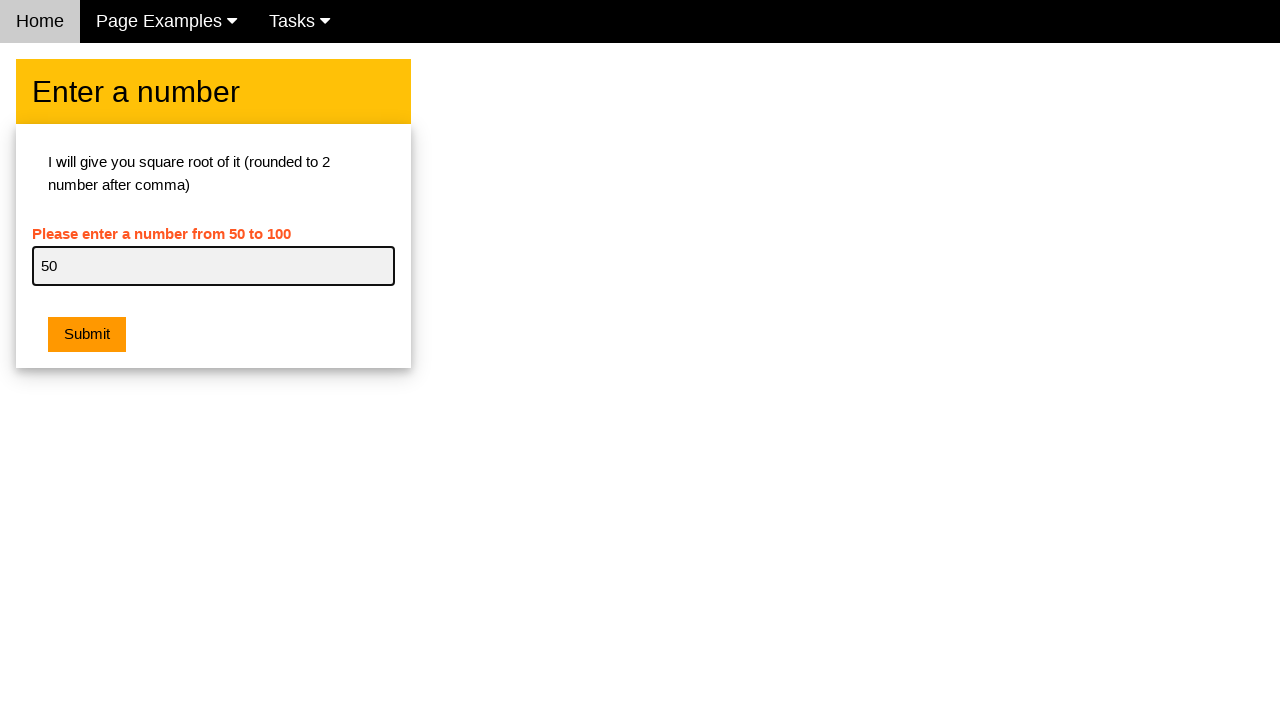

Clicked submit button to trigger alert dialog at (87, 335) on button
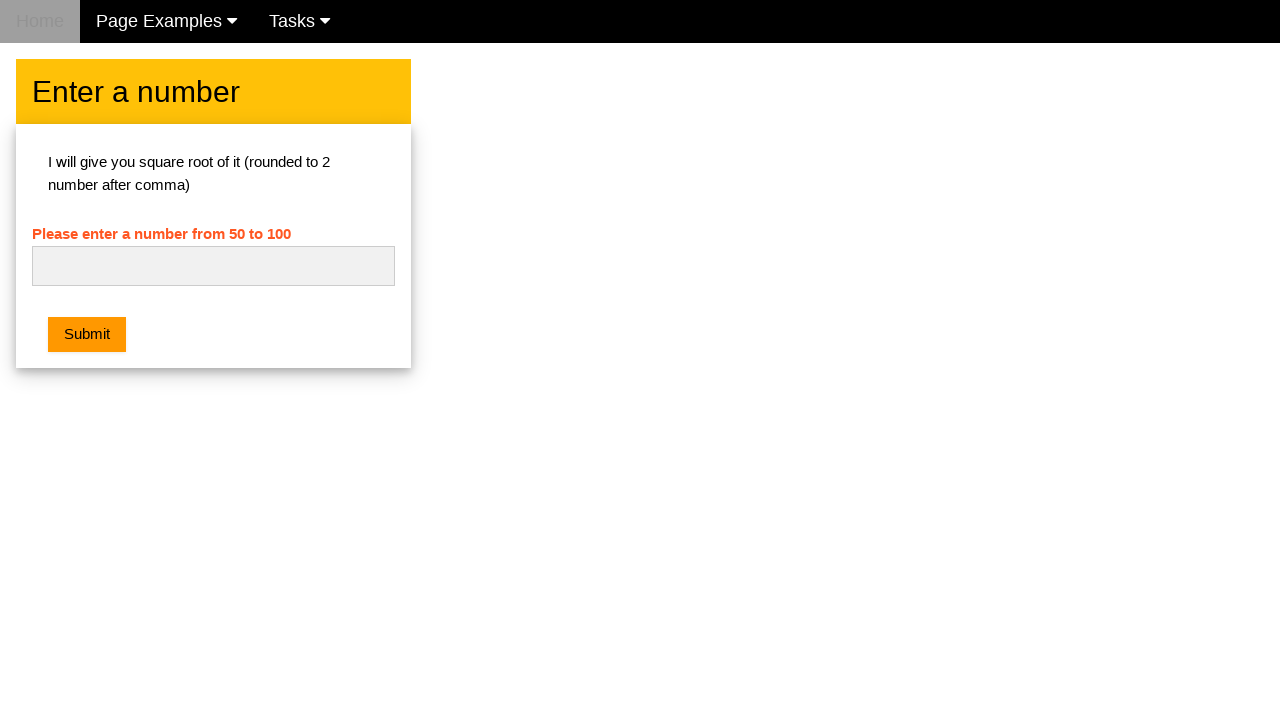

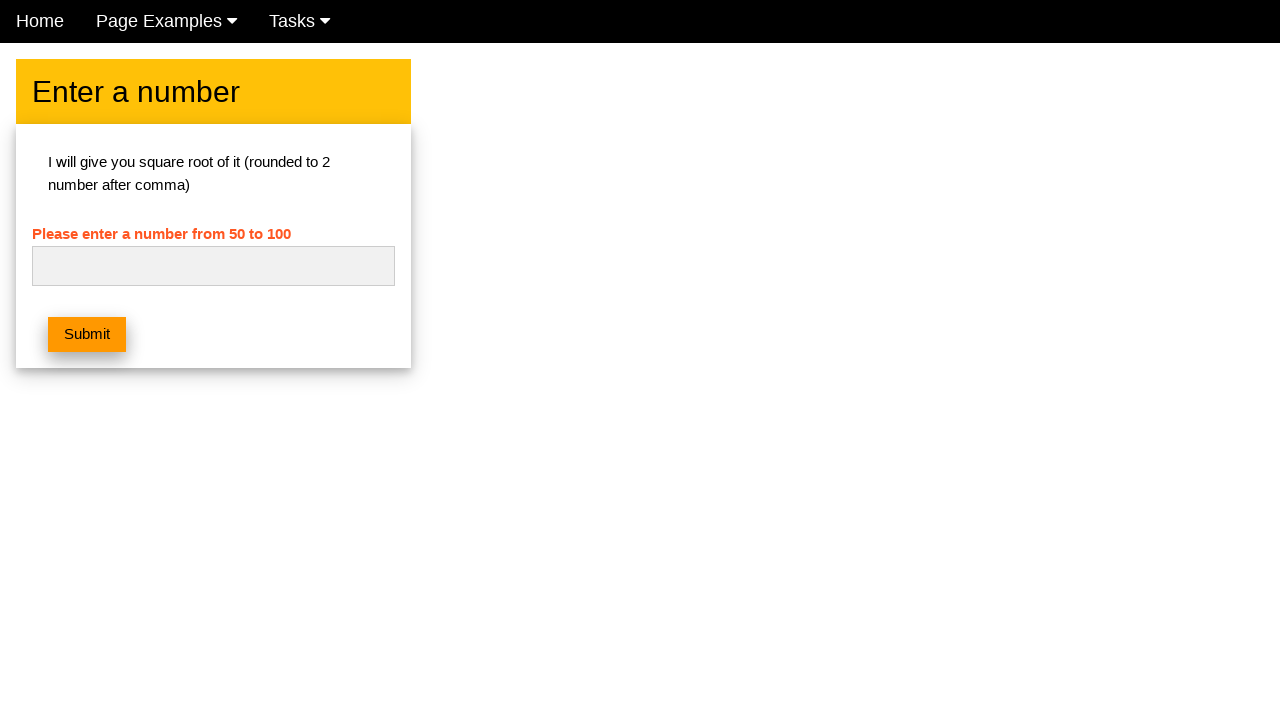